Tests editing a todo item by double-clicking, filling new text, and pressing Enter

Starting URL: https://demo.playwright.dev/todomvc

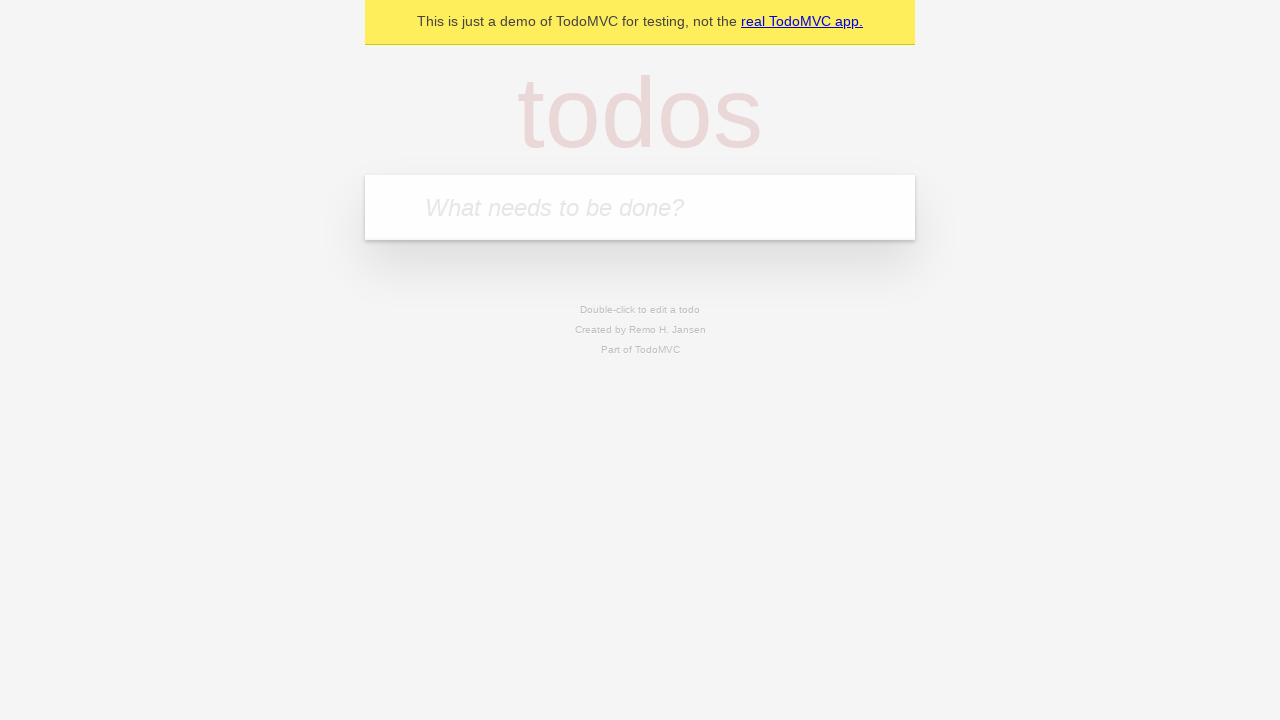

Filled todo input with 'buy some cheese' on internal:attr=[placeholder="What needs to be done?"i]
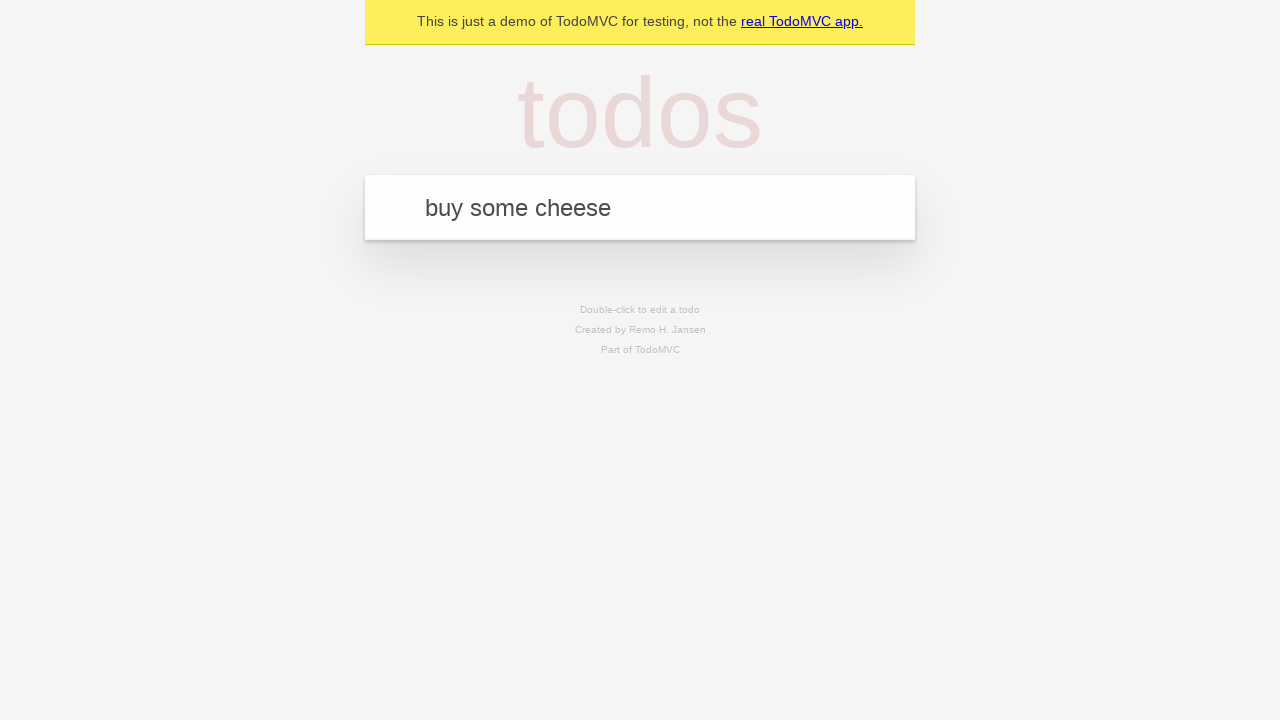

Pressed Enter to add first todo item on internal:attr=[placeholder="What needs to be done?"i]
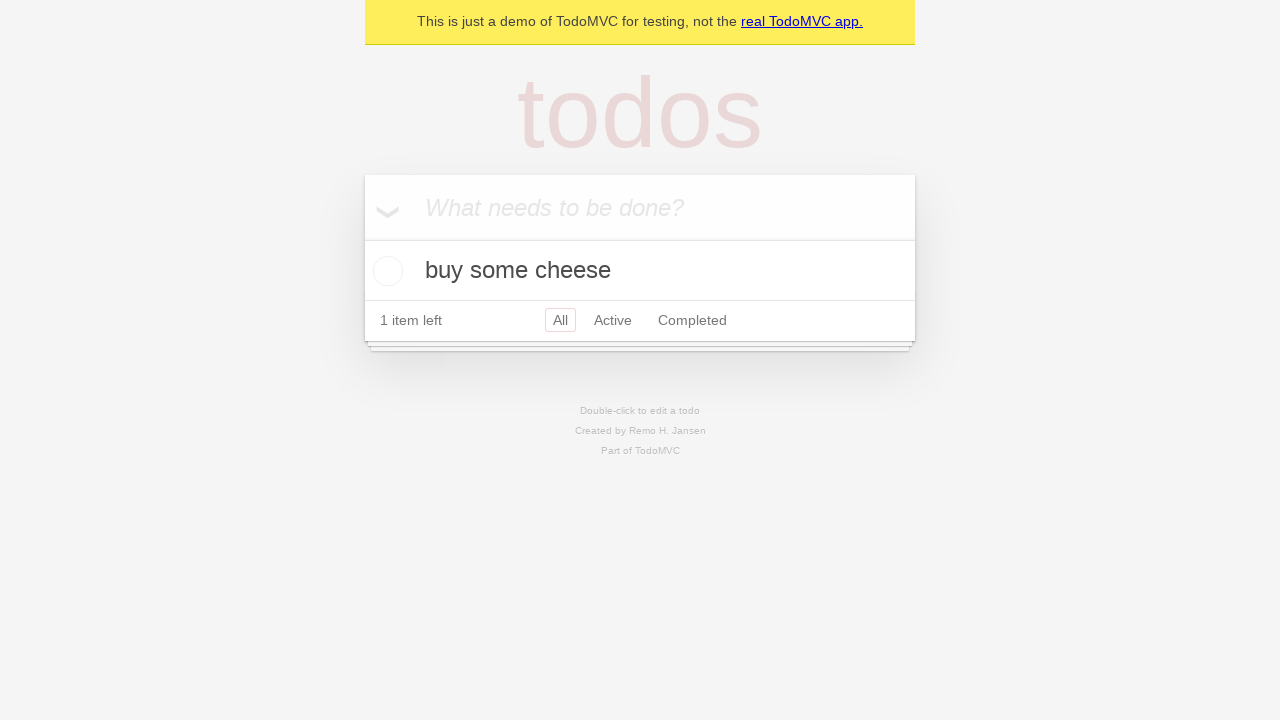

Filled todo input with 'feed the cat' on internal:attr=[placeholder="What needs to be done?"i]
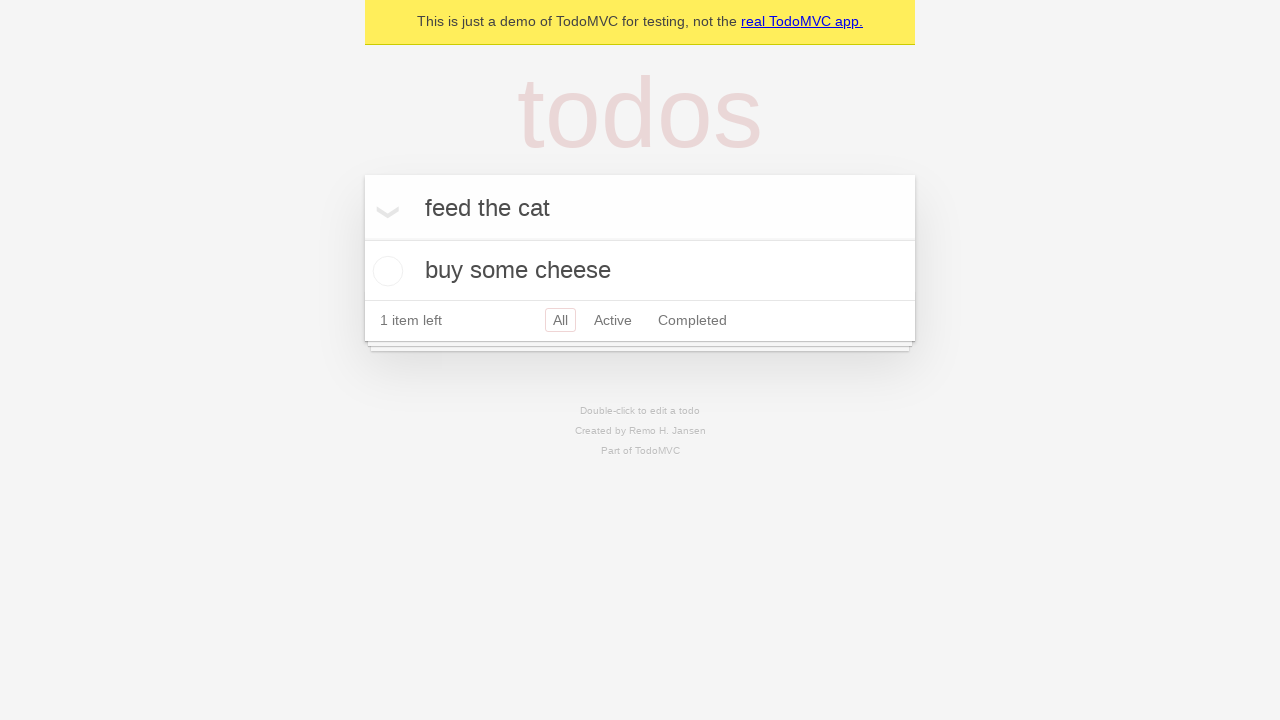

Pressed Enter to add second todo item on internal:attr=[placeholder="What needs to be done?"i]
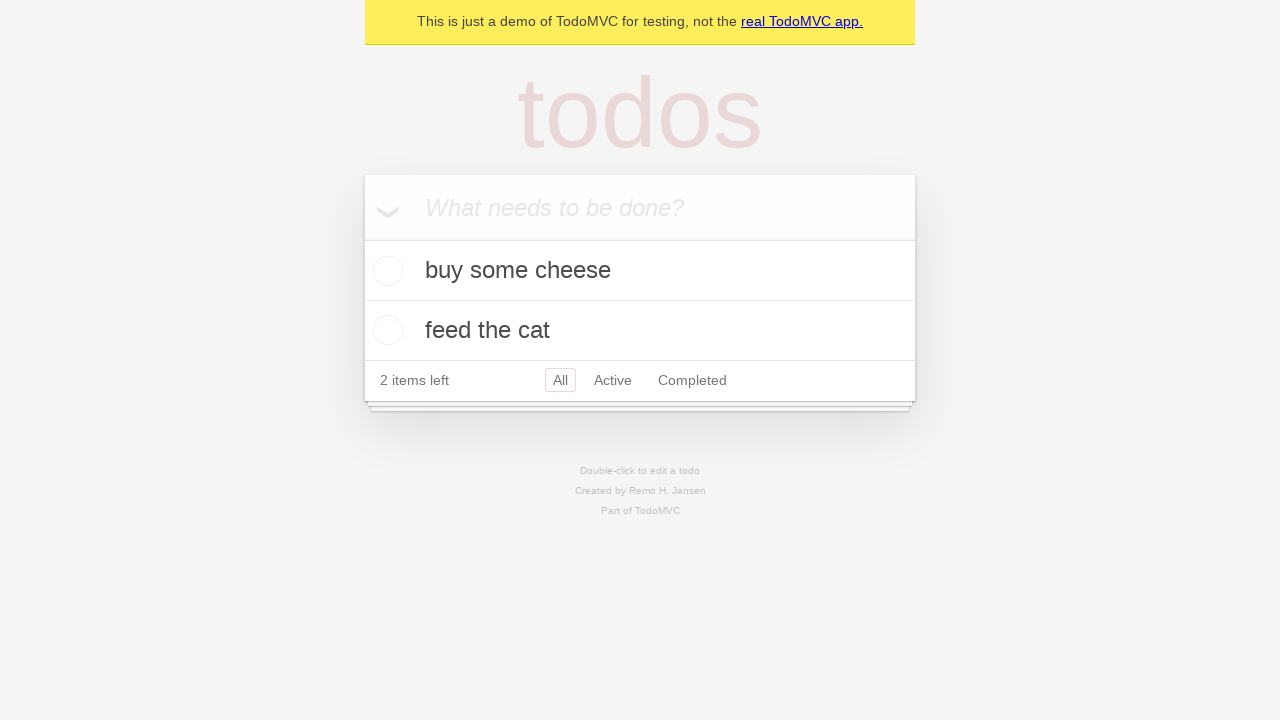

Filled todo input with 'book a doctors appointment' on internal:attr=[placeholder="What needs to be done?"i]
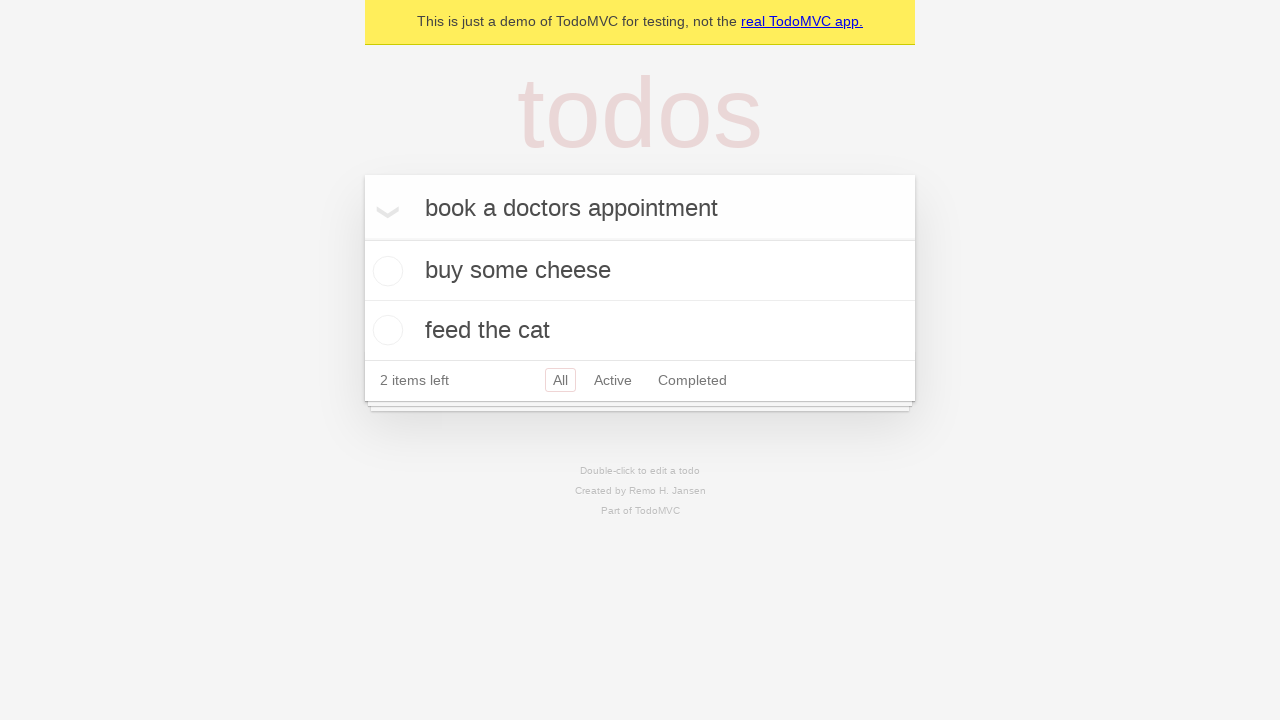

Pressed Enter to add third todo item on internal:attr=[placeholder="What needs to be done?"i]
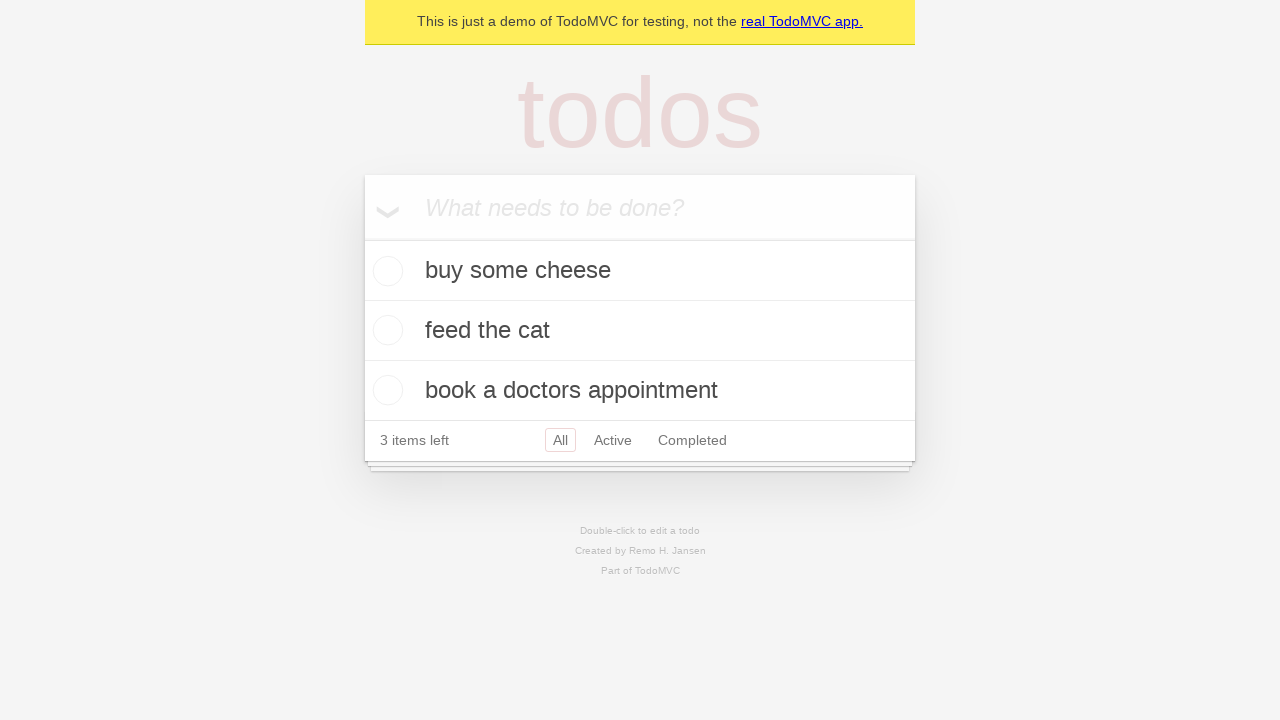

All todo items have loaded
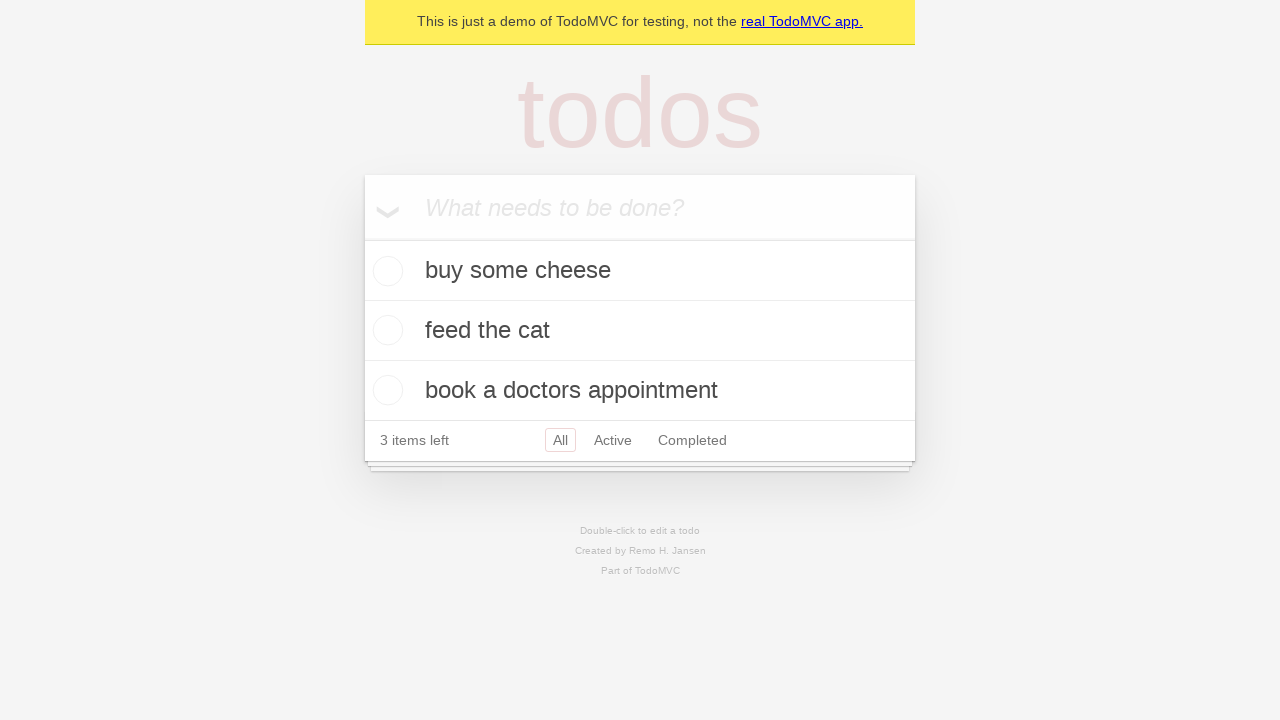

Located the second todo item
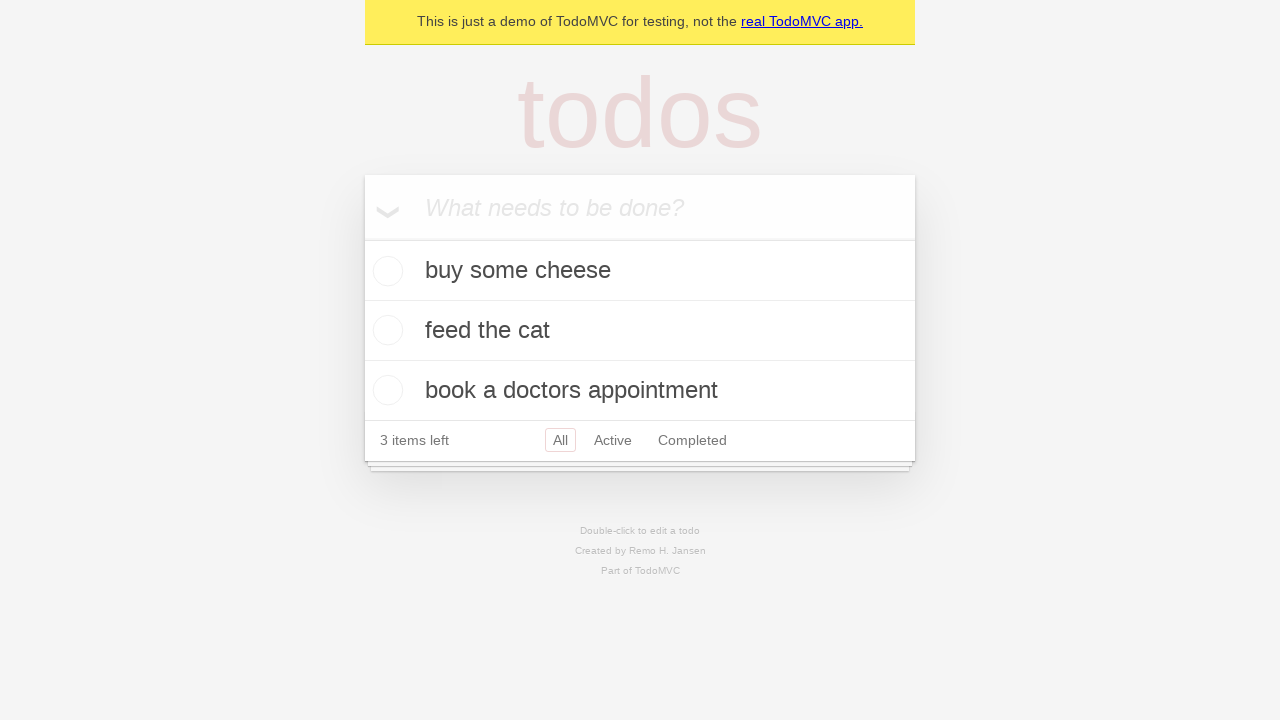

Double-clicked the second todo item to enter edit mode at (640, 331) on internal:testid=[data-testid="todo-item"s] >> nth=1
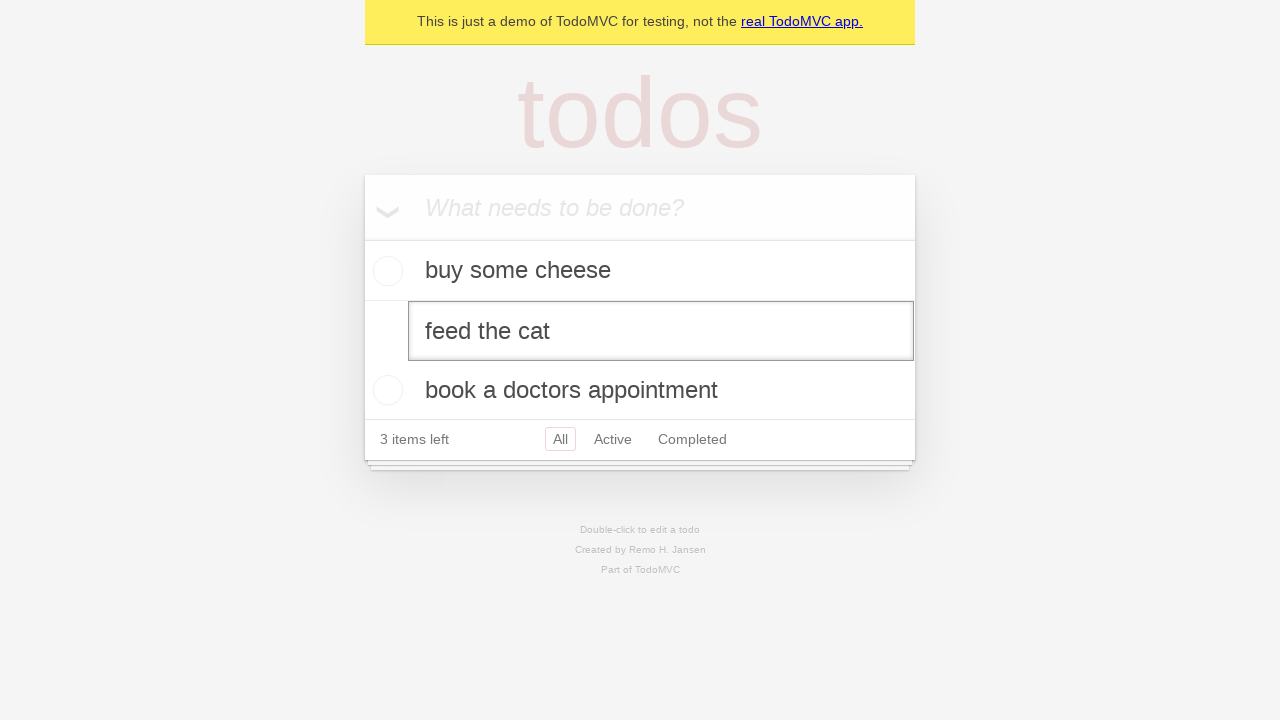

Filled edit textbox with new text 'buy some sausages' on internal:testid=[data-testid="todo-item"s] >> nth=1 >> internal:role=textbox[nam
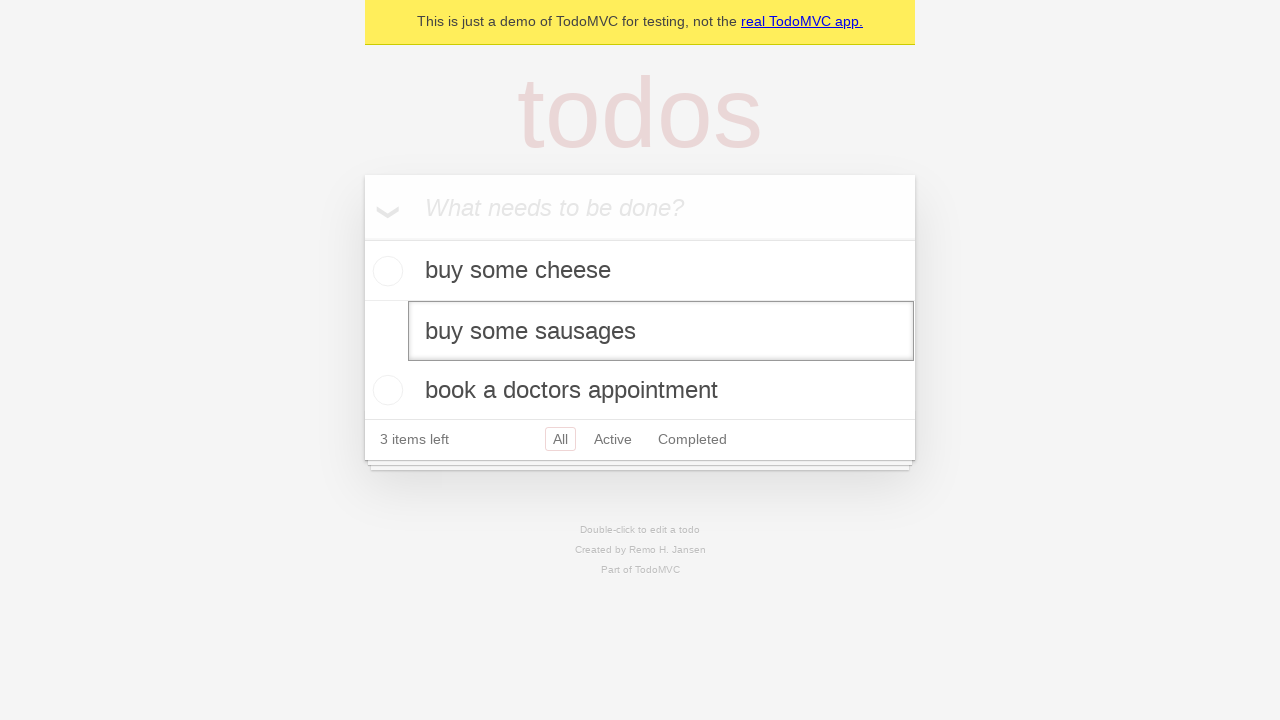

Pressed Enter to confirm the edited todo item on internal:testid=[data-testid="todo-item"s] >> nth=1 >> internal:role=textbox[nam
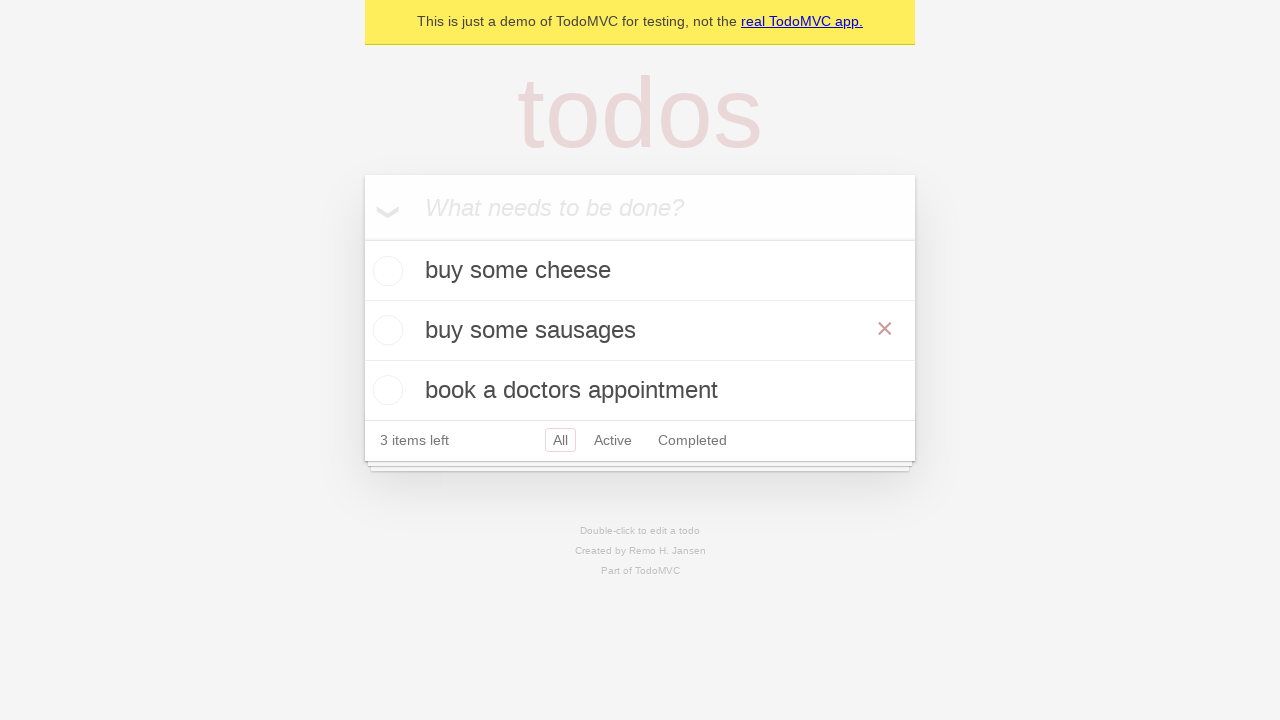

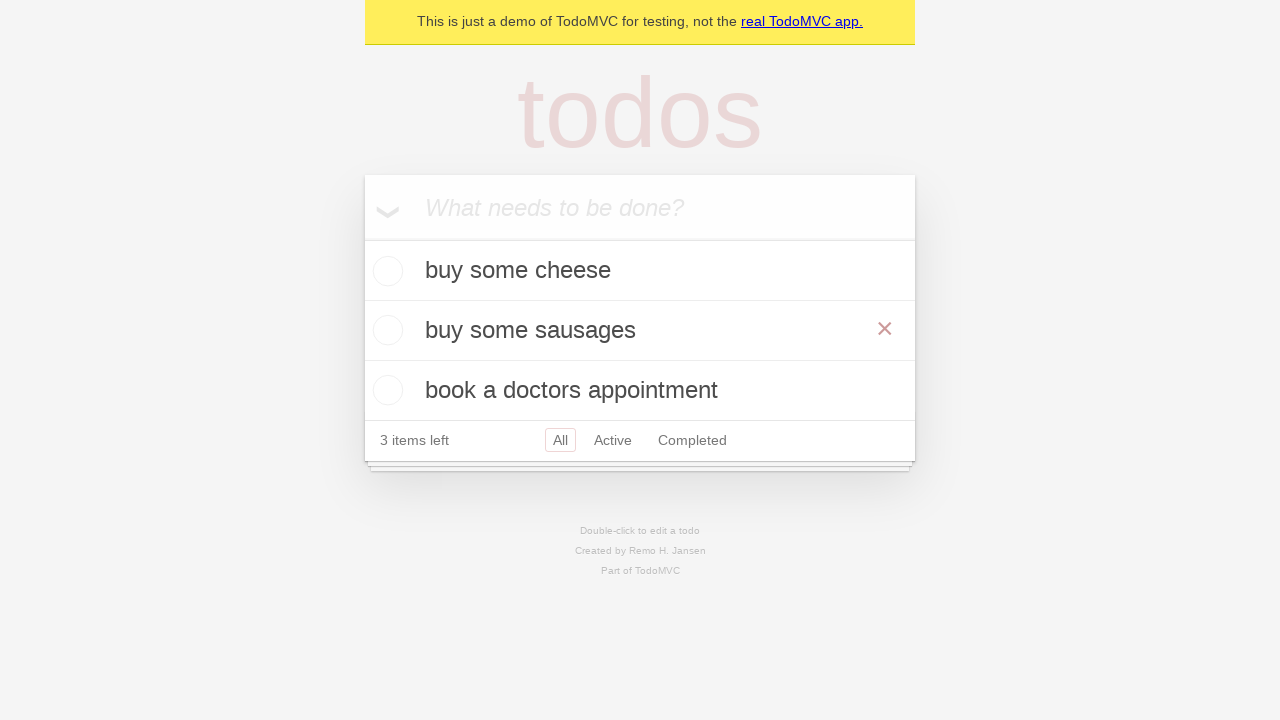